Navigates to Business Standard markets page and clicks on a news section link, then verifies that news article cards with titles and timestamps are displayed.

Starting URL: https://www.business-standard.com/markets

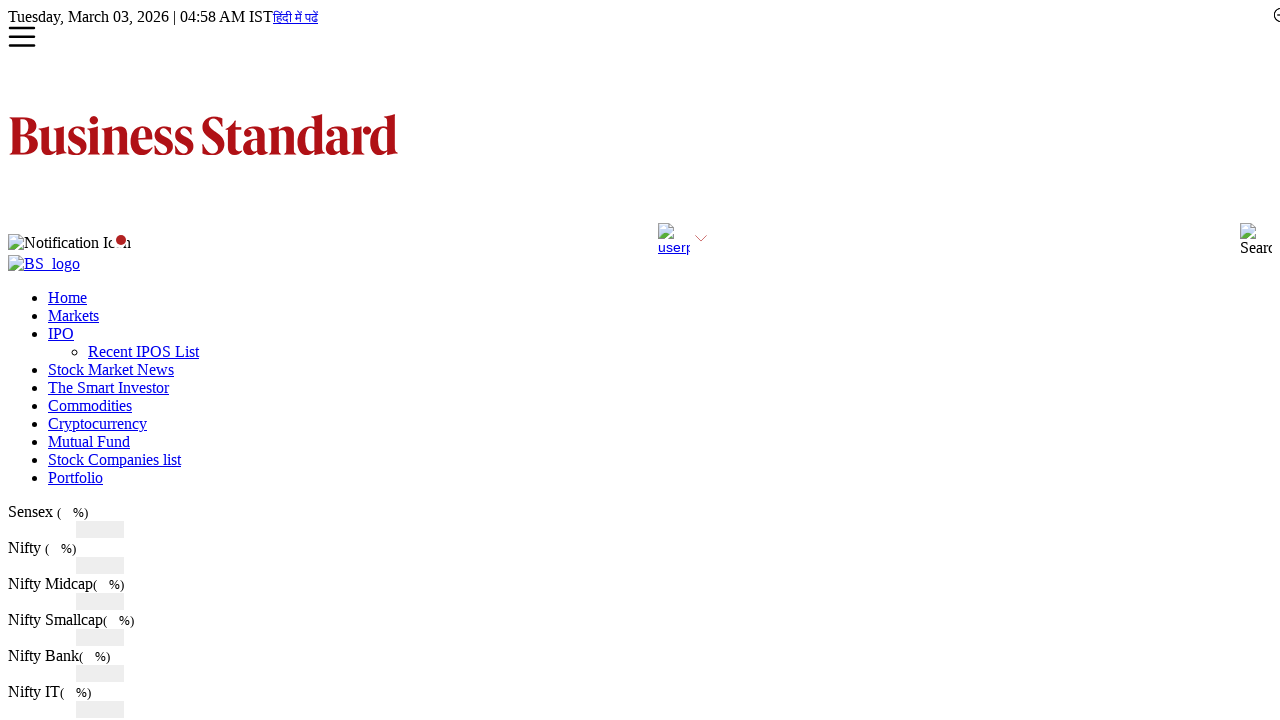

Waited for Business Standard markets page to load (networkidle)
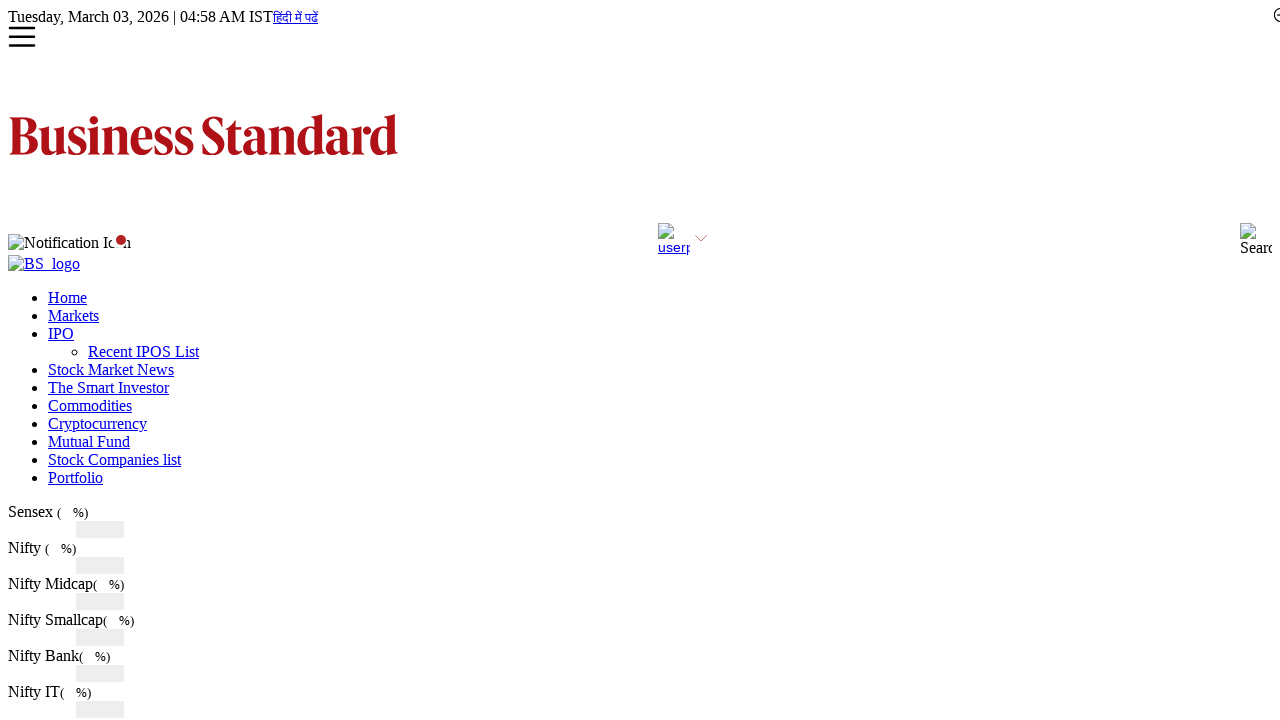

Clicked on news section link to navigate to news articles at (1249, 360) on xpath=//body/div[@id='__next']/div[@class='Nws_hp_top_rowpannel wrapper section-
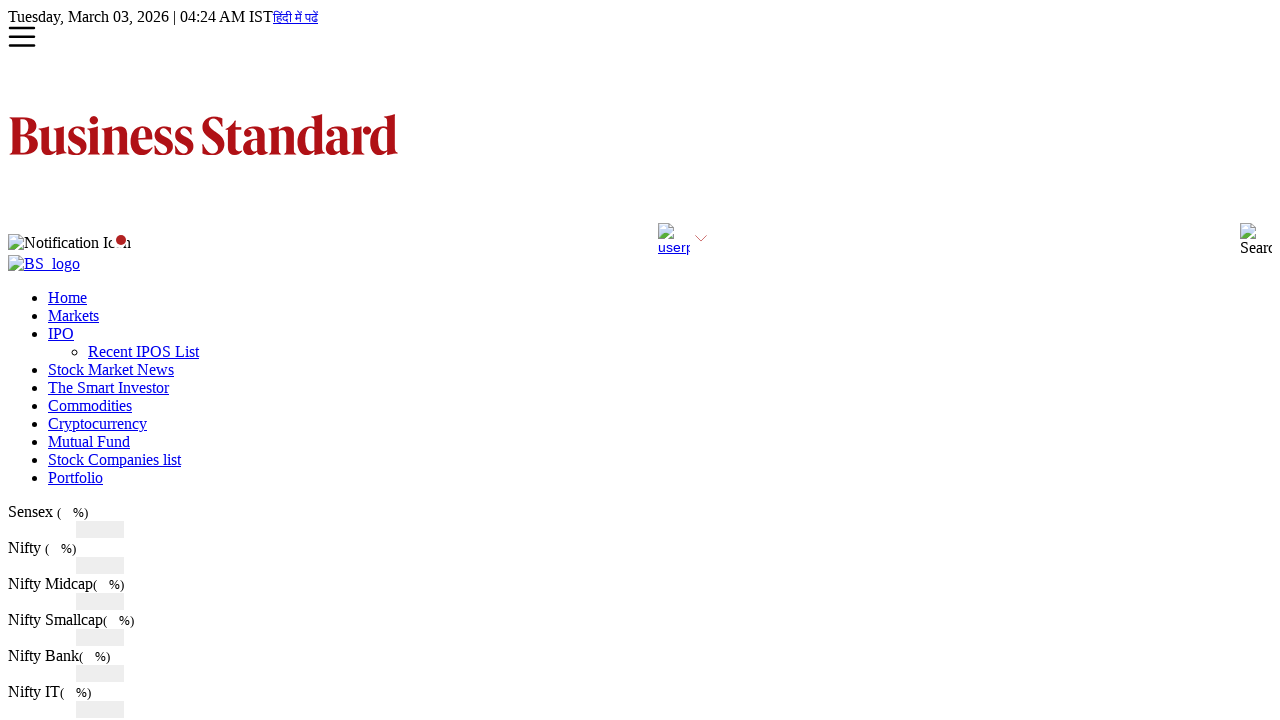

News article cards with titles have loaded
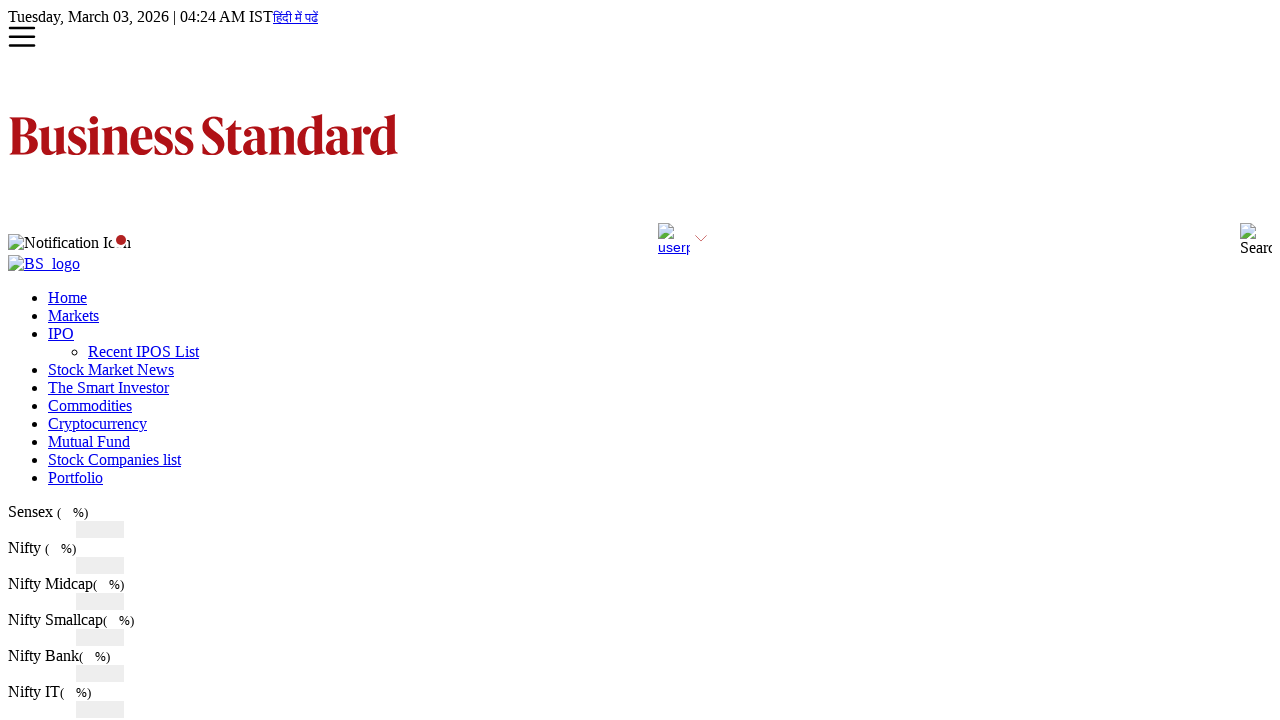

Verified that timestamp elements are present on news article cards
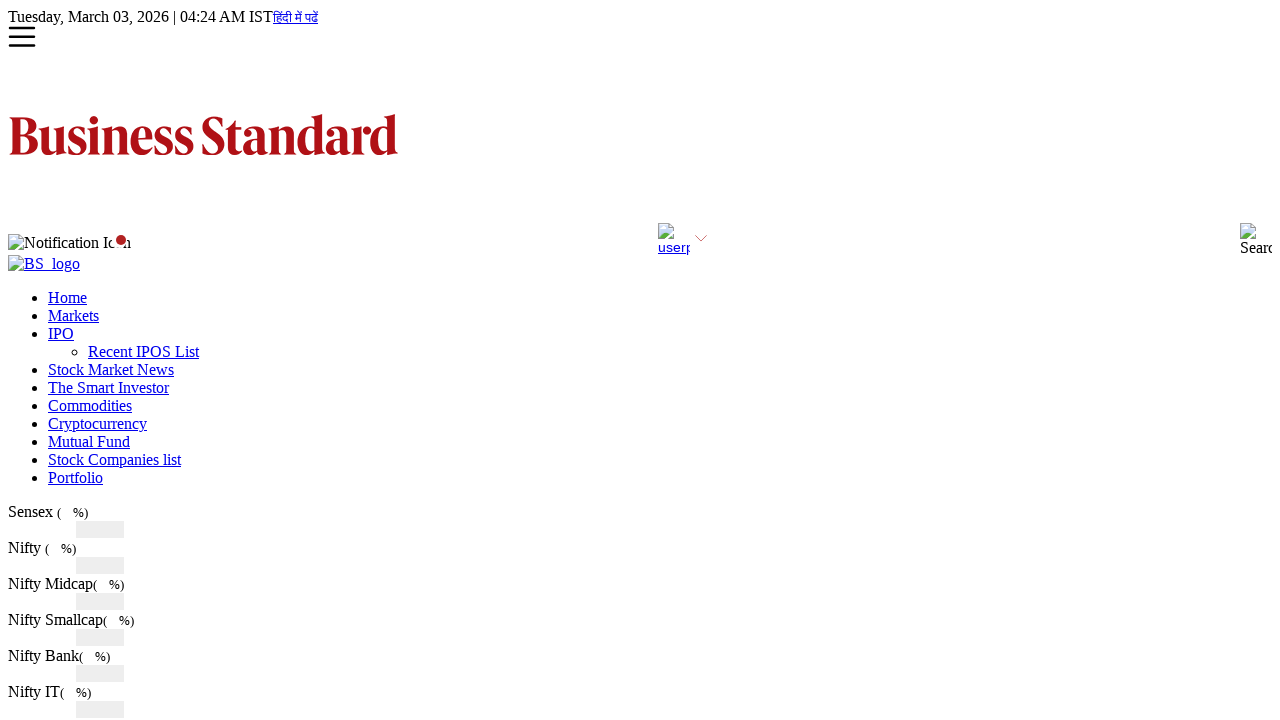

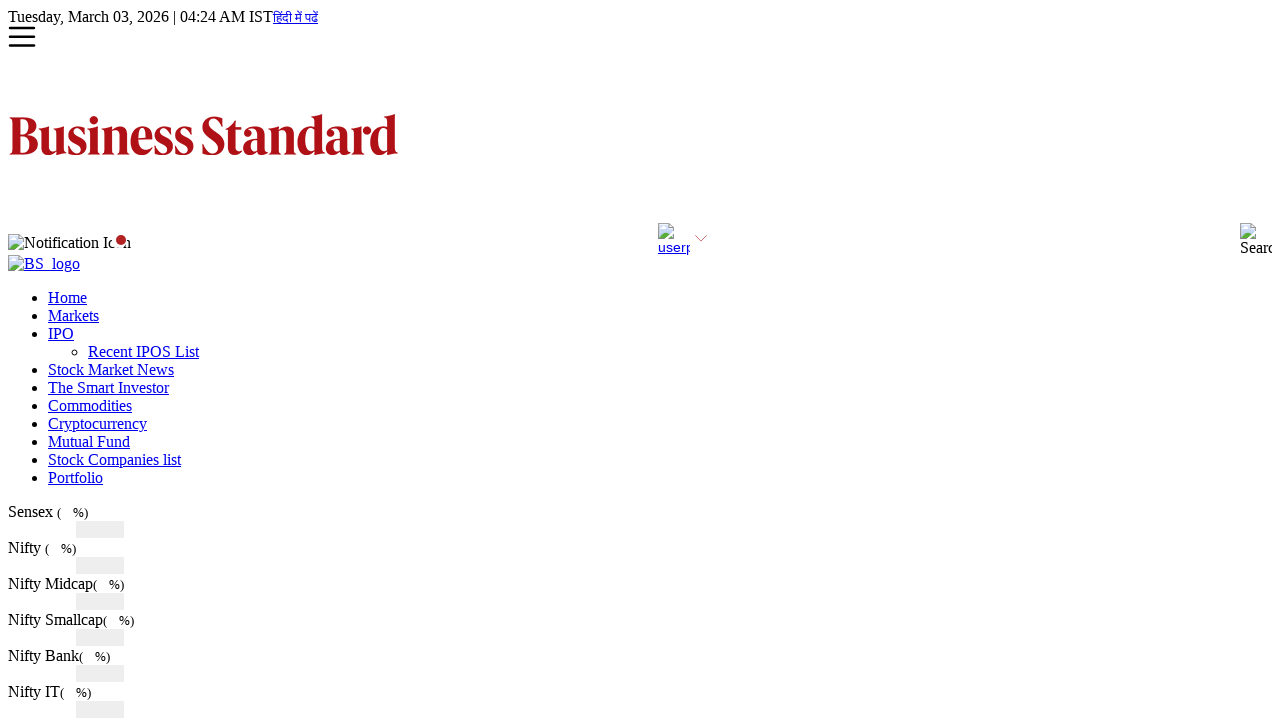